Verifies that the product details page loads correctly and displays product information

Starting URL: https://automationexercise.com/product_details/1

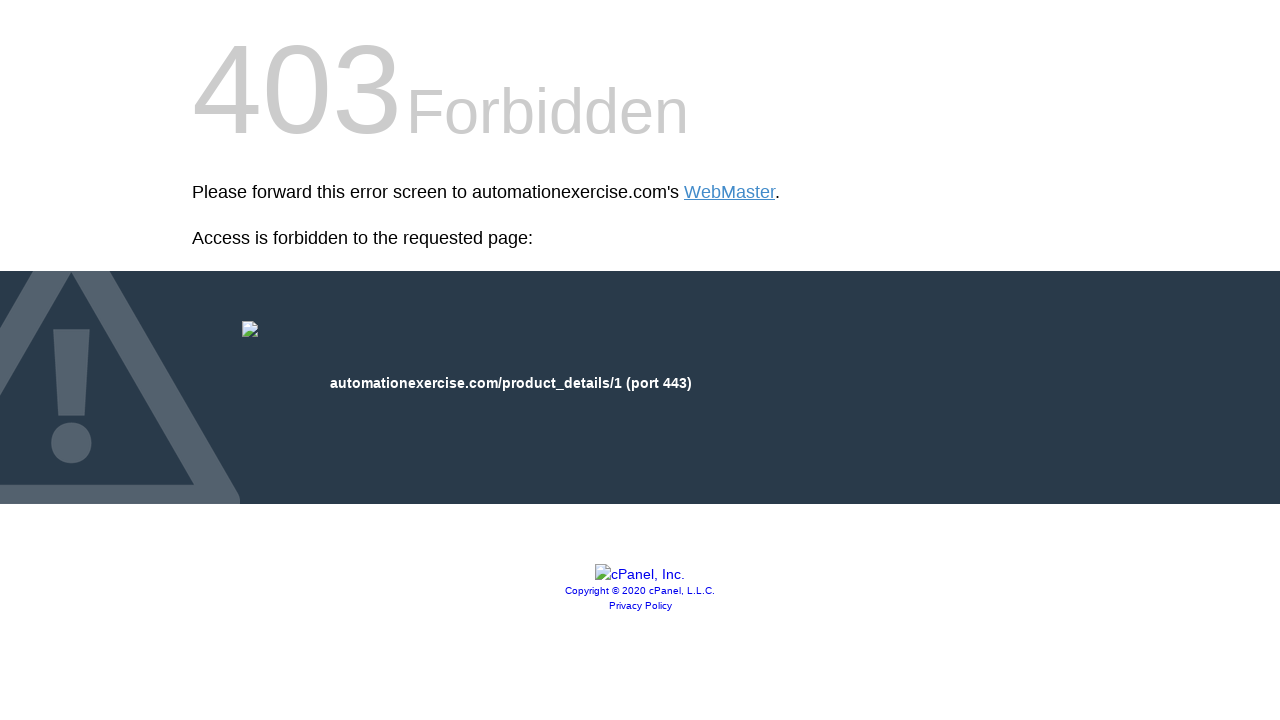

Navigated to product details page for product ID 1
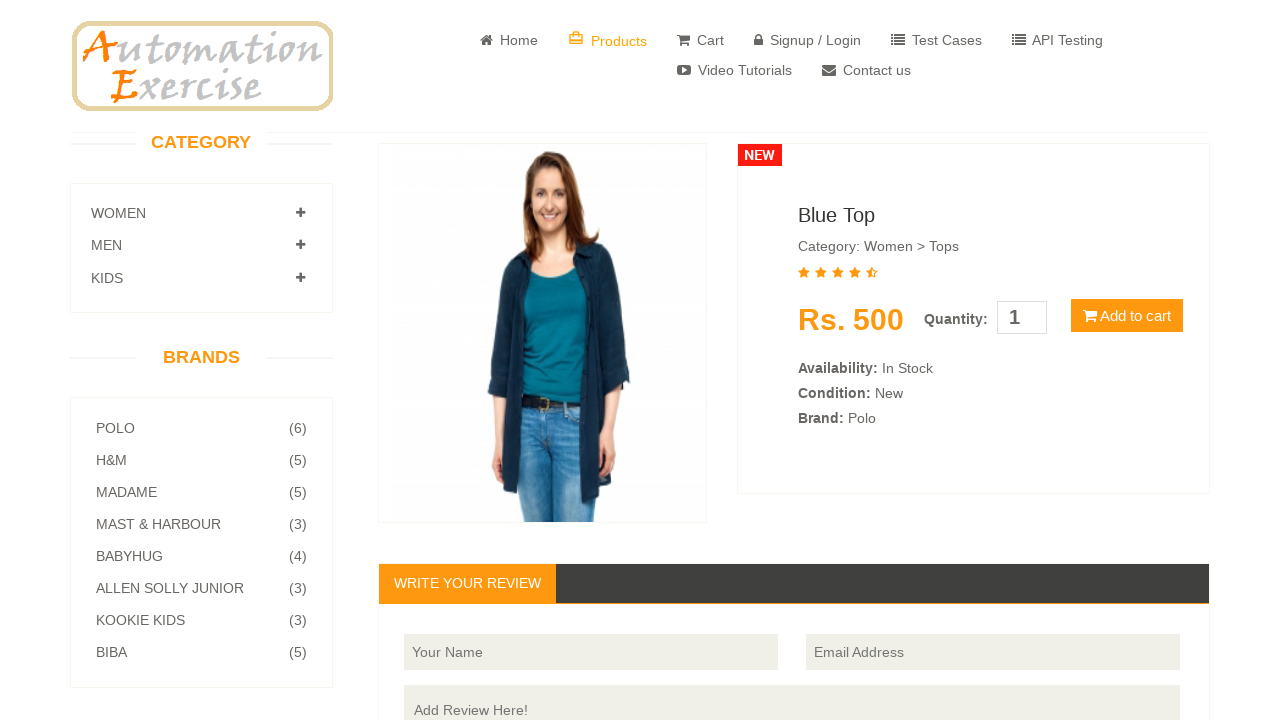

Product name element became visible
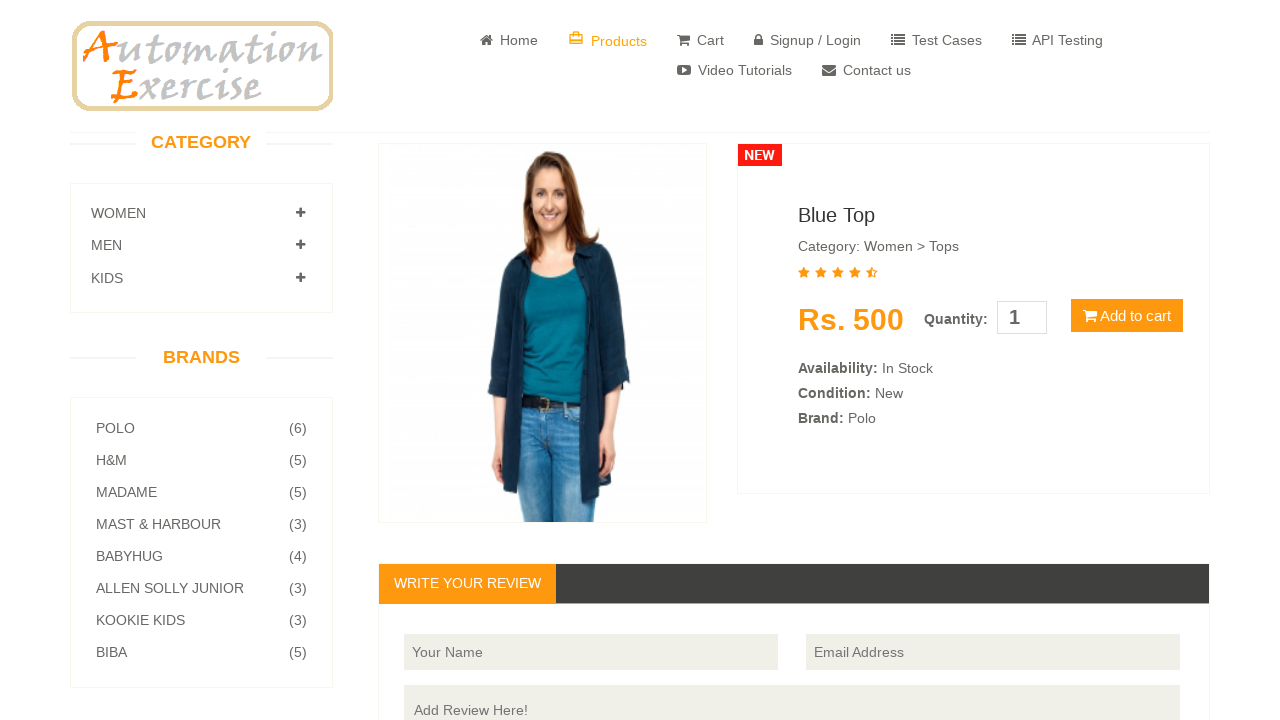

Retrieved product name: Blue Top
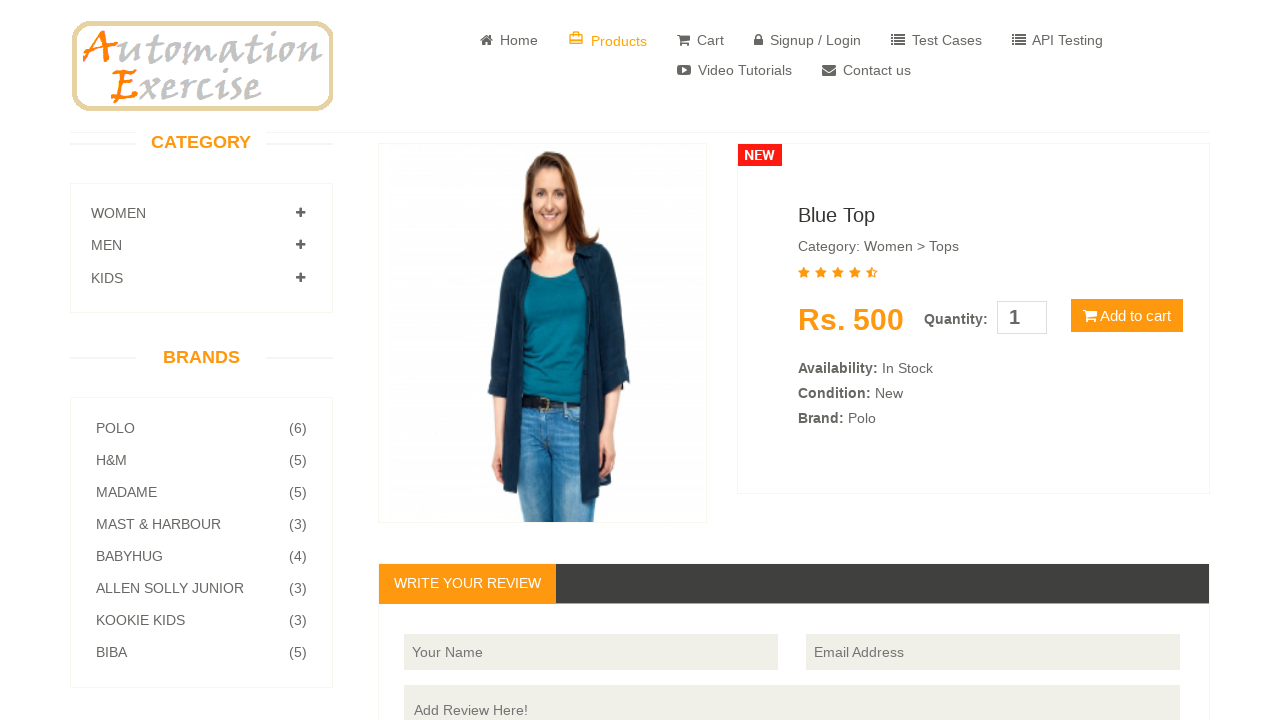

Verified that product name is not empty
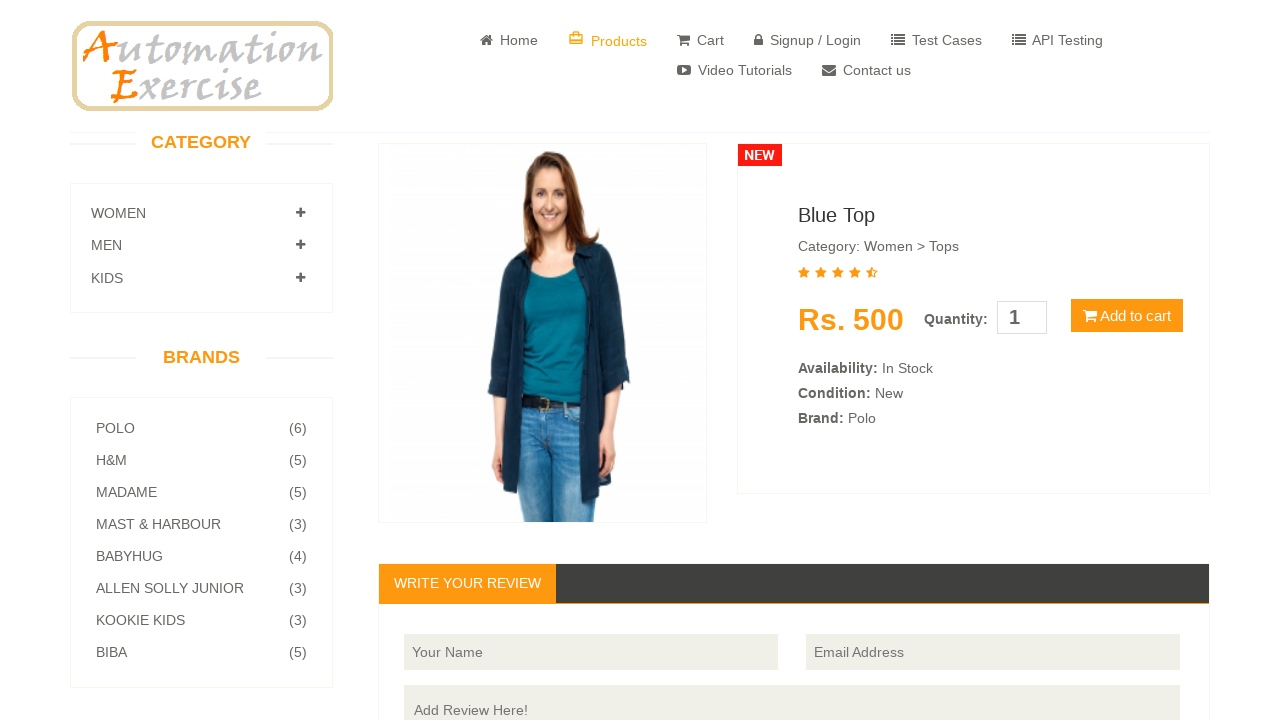

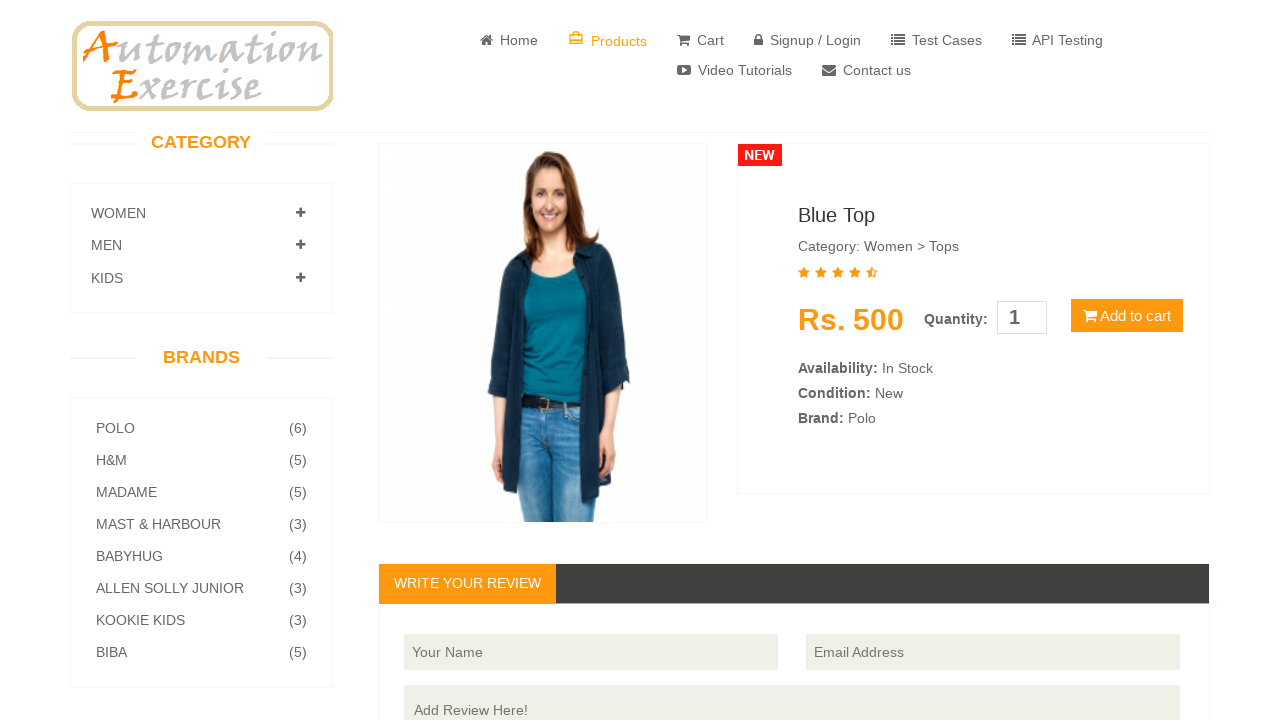